Tests the Greet-A-Cat page by clicking the link and verifying the greeting message

Starting URL: https://cs1632.appspot.com/

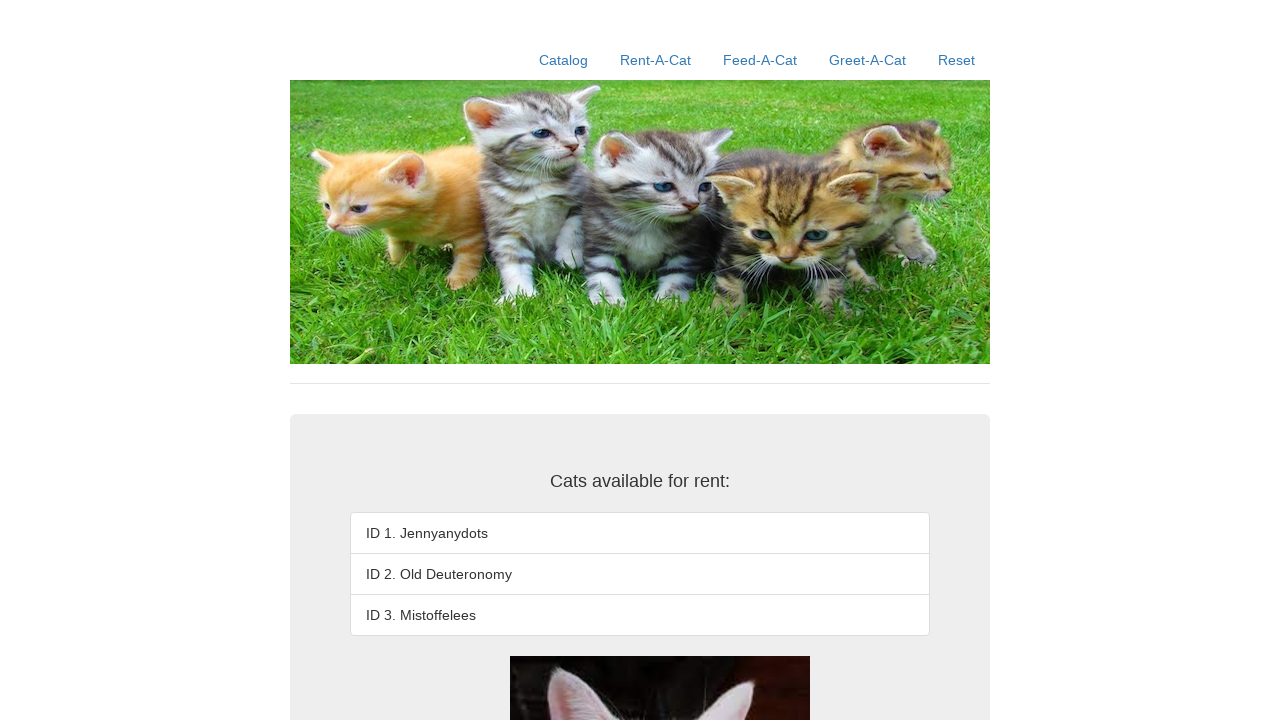

Set cookies to initial state (1=false, 2=false, 3=false)
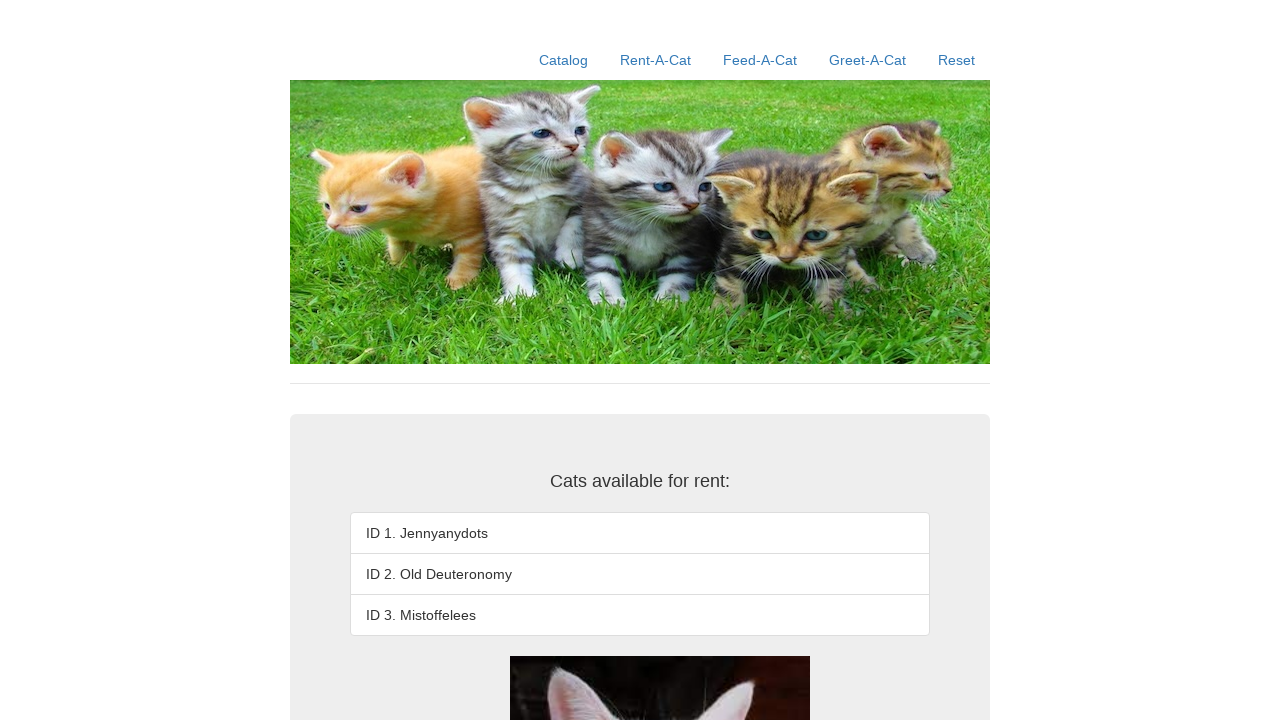

Clicked on Greet-A-Cat link at (868, 60) on text=Greet-A-Cat
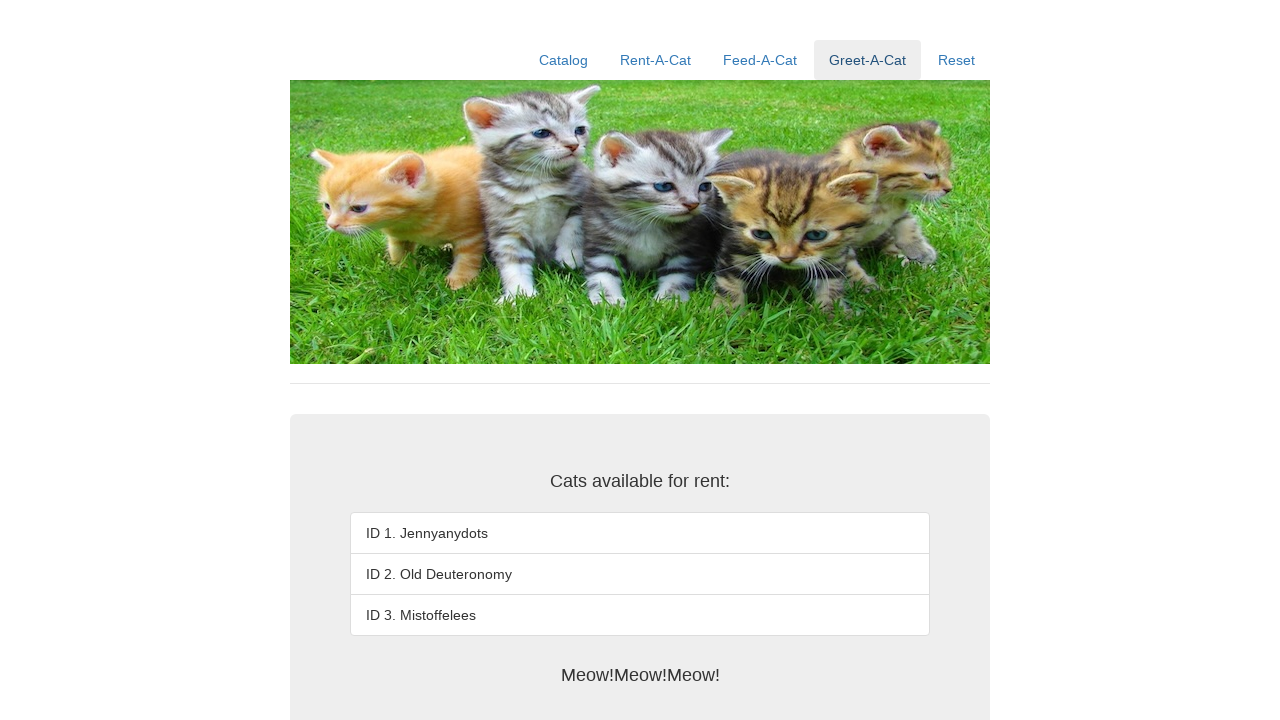

Greeting message appeared in #greeting h4
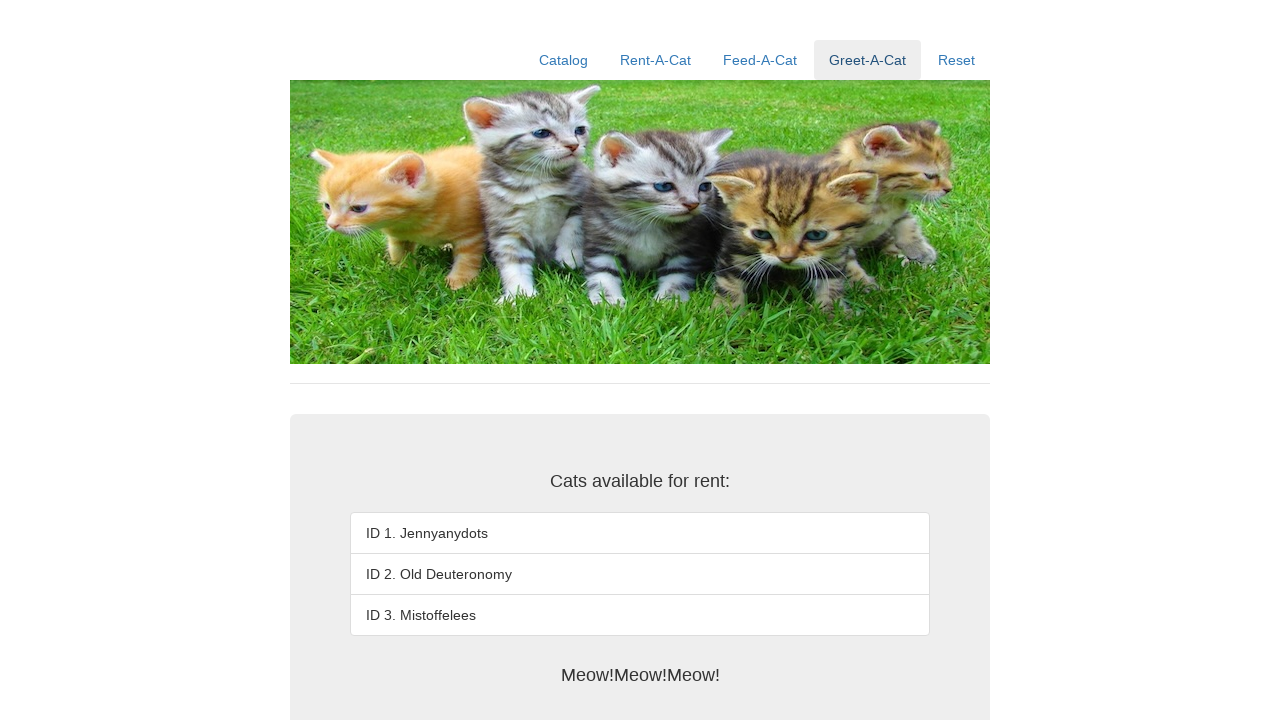

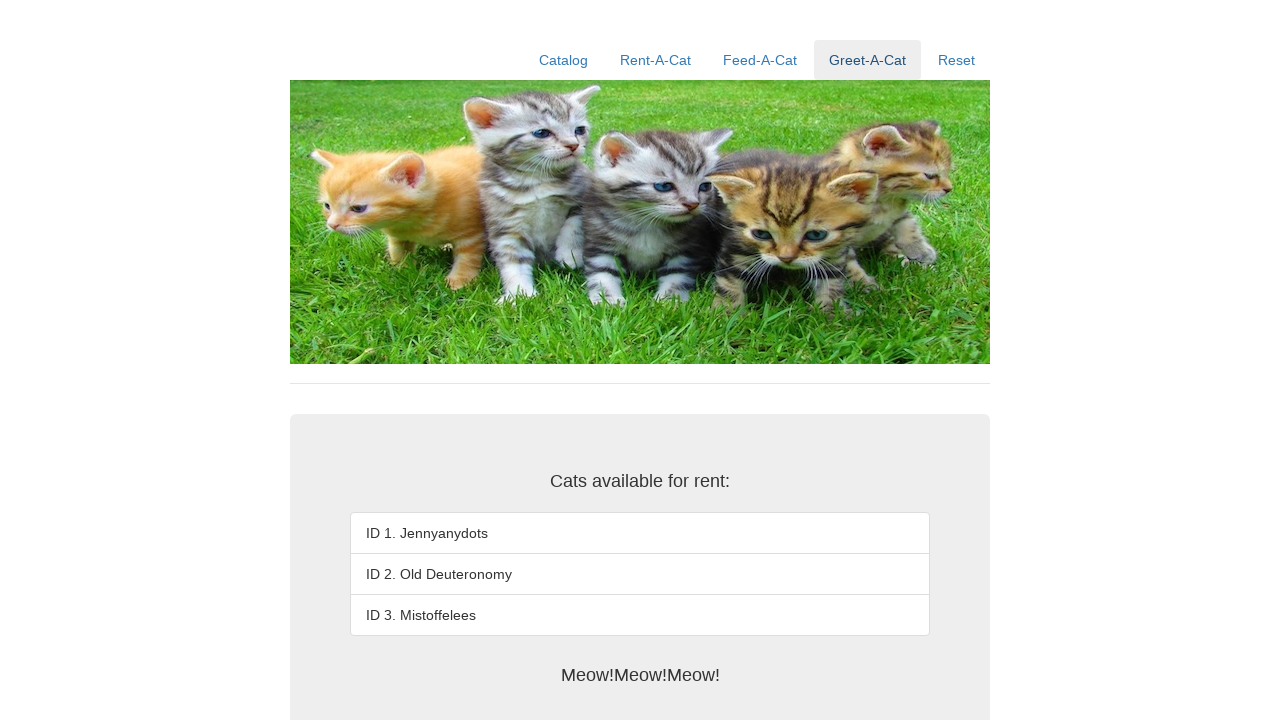